Navigates to the service page

Starting URL: https://devonshopnew.mileonair.com/service

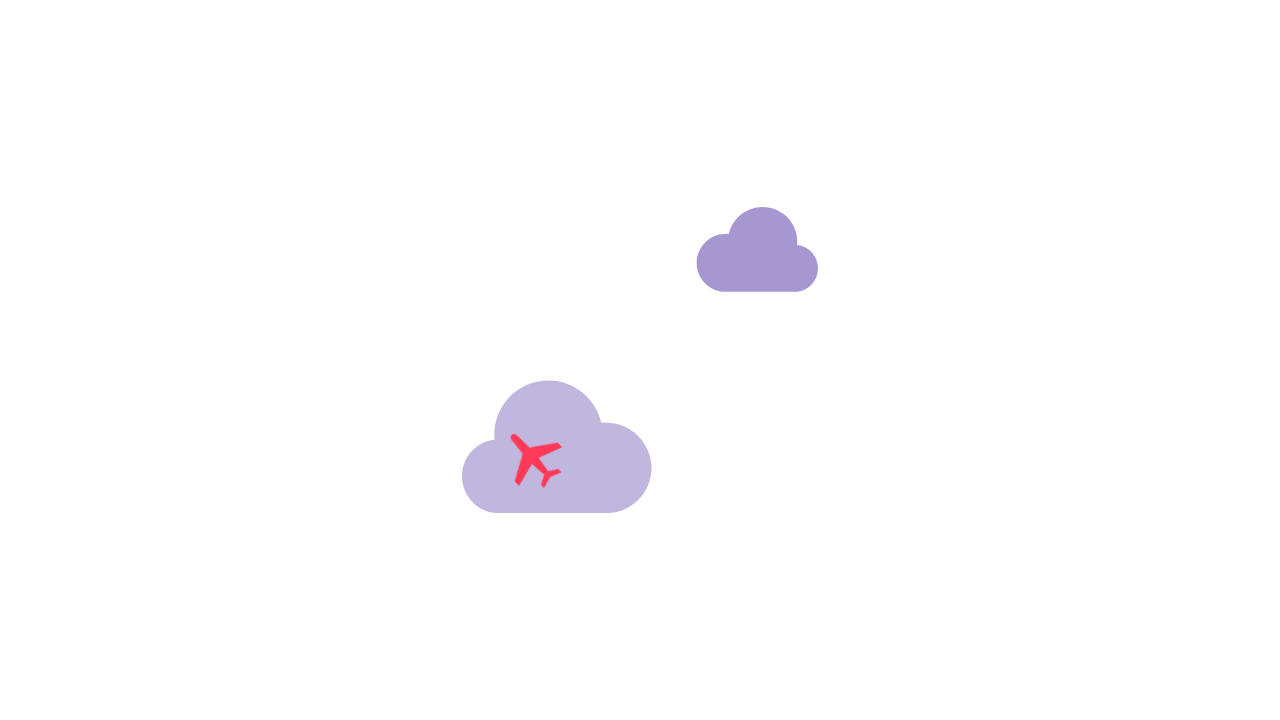

Navigated to service page
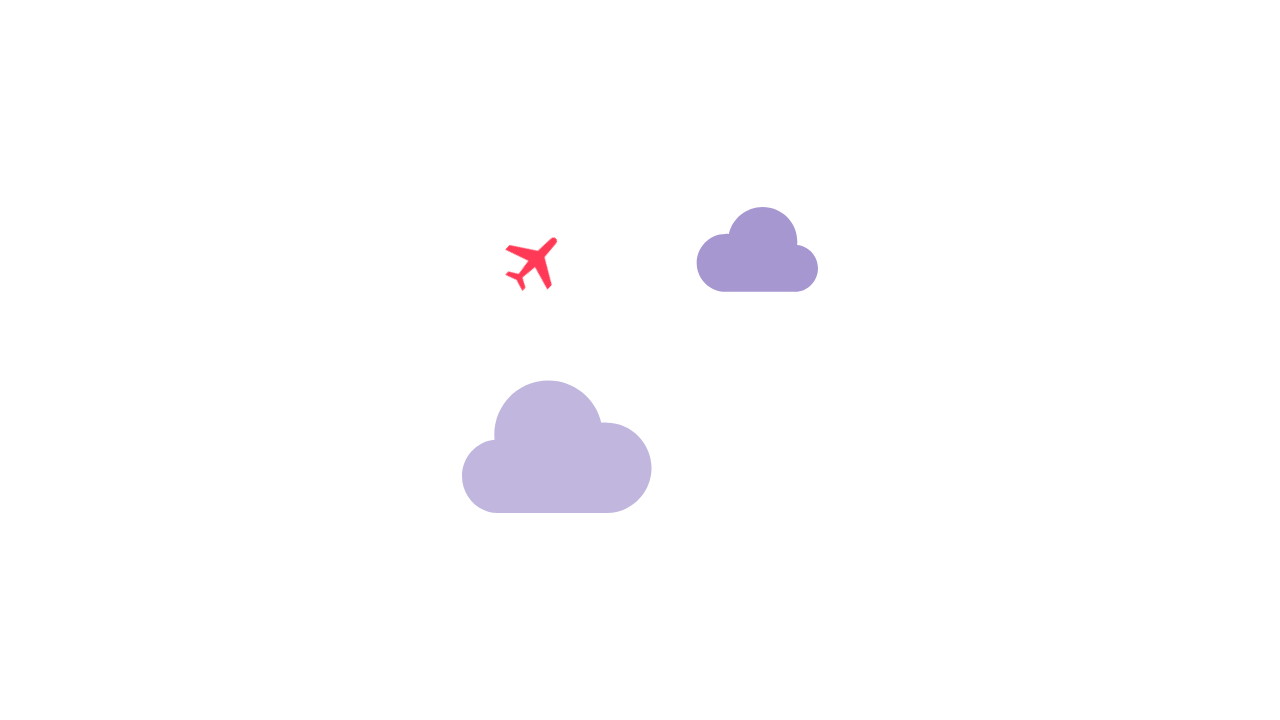

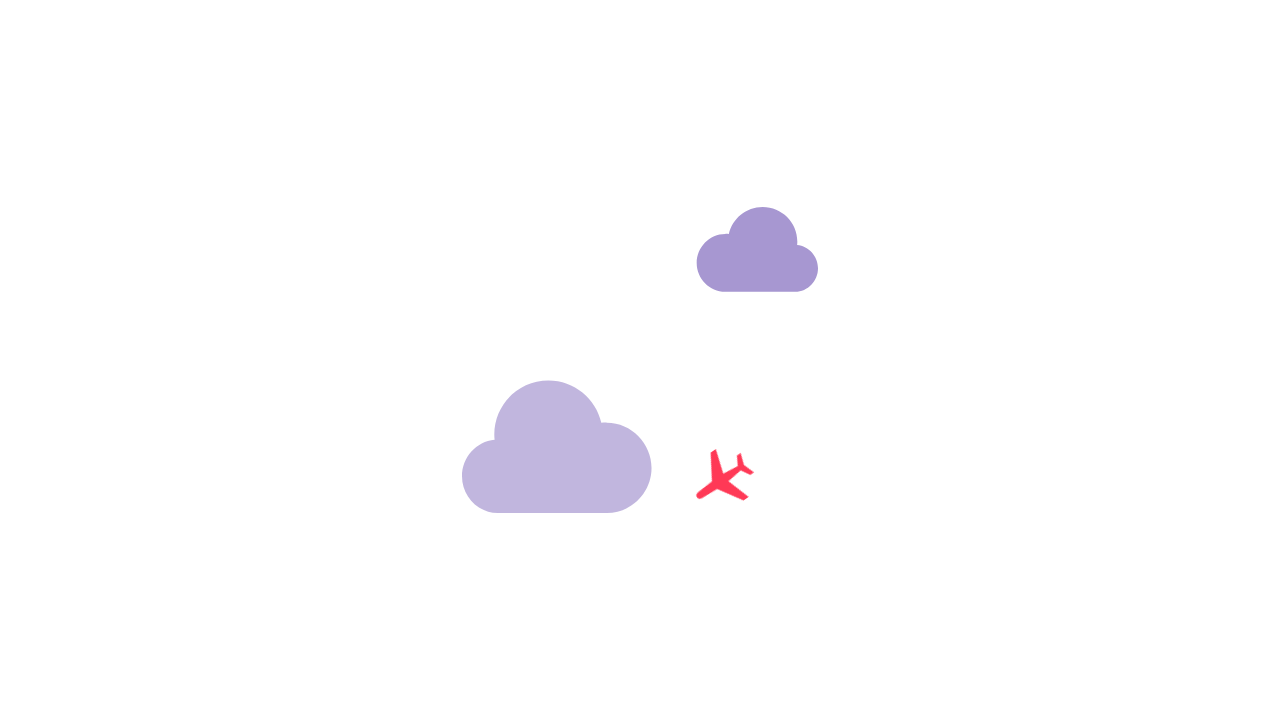